Navigates to Hepsiburada (Turkish e-commerce site) homepage and waits for page to load

Starting URL: https://www.hepsiburada.com

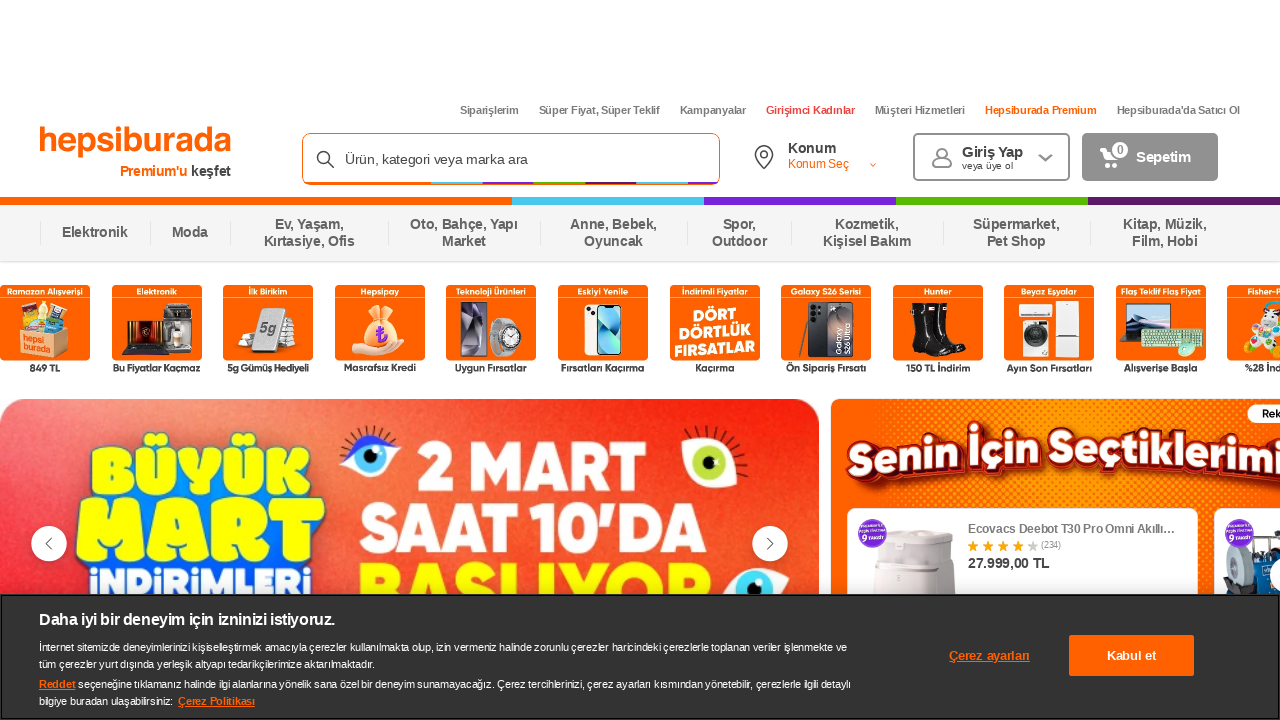

Waited for Hepsiburada homepage to reach domcontentloaded state
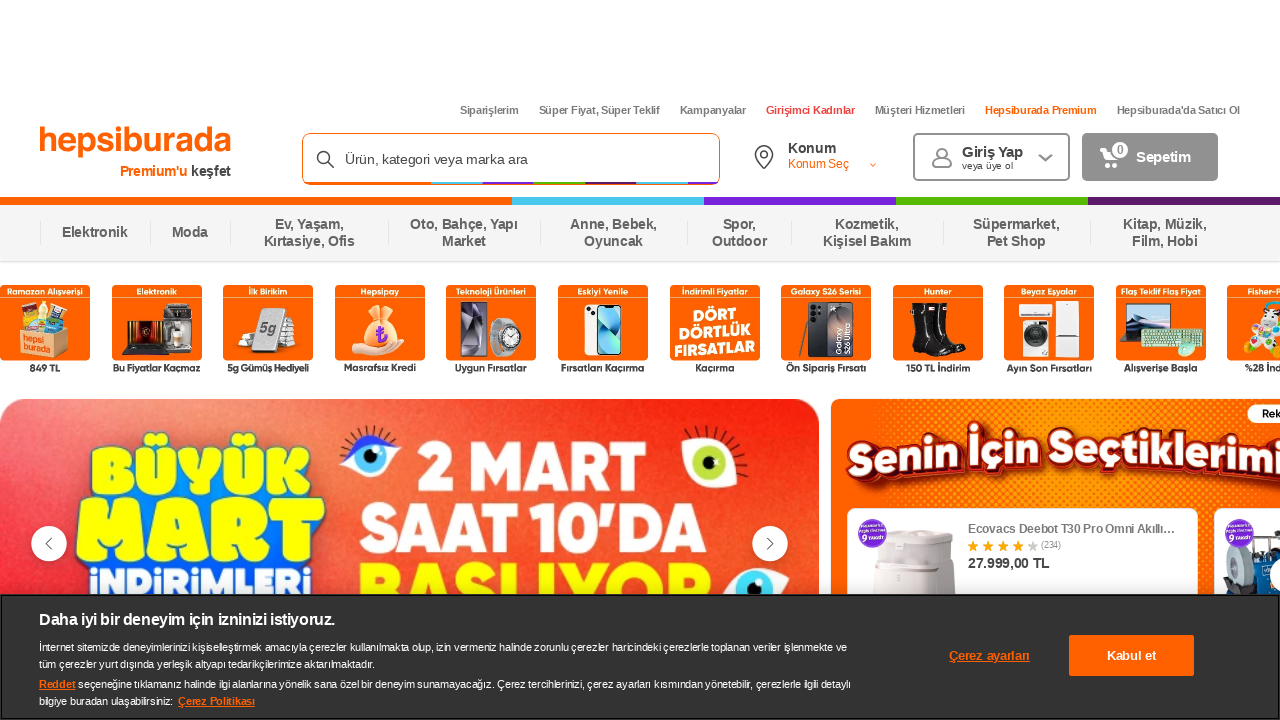

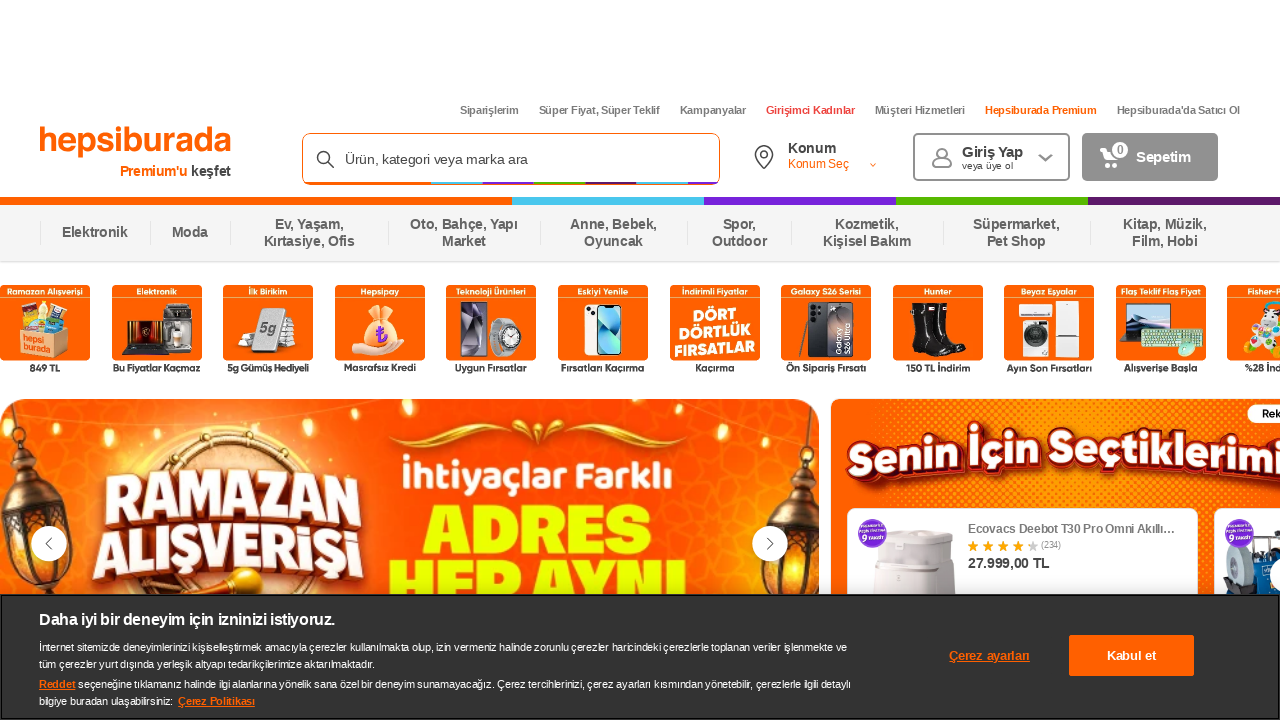